Tests navigation to the Services page by clicking the Services link on the ParaBank homepage

Starting URL: https://parabank.parasoft.com/parabank/index.htm

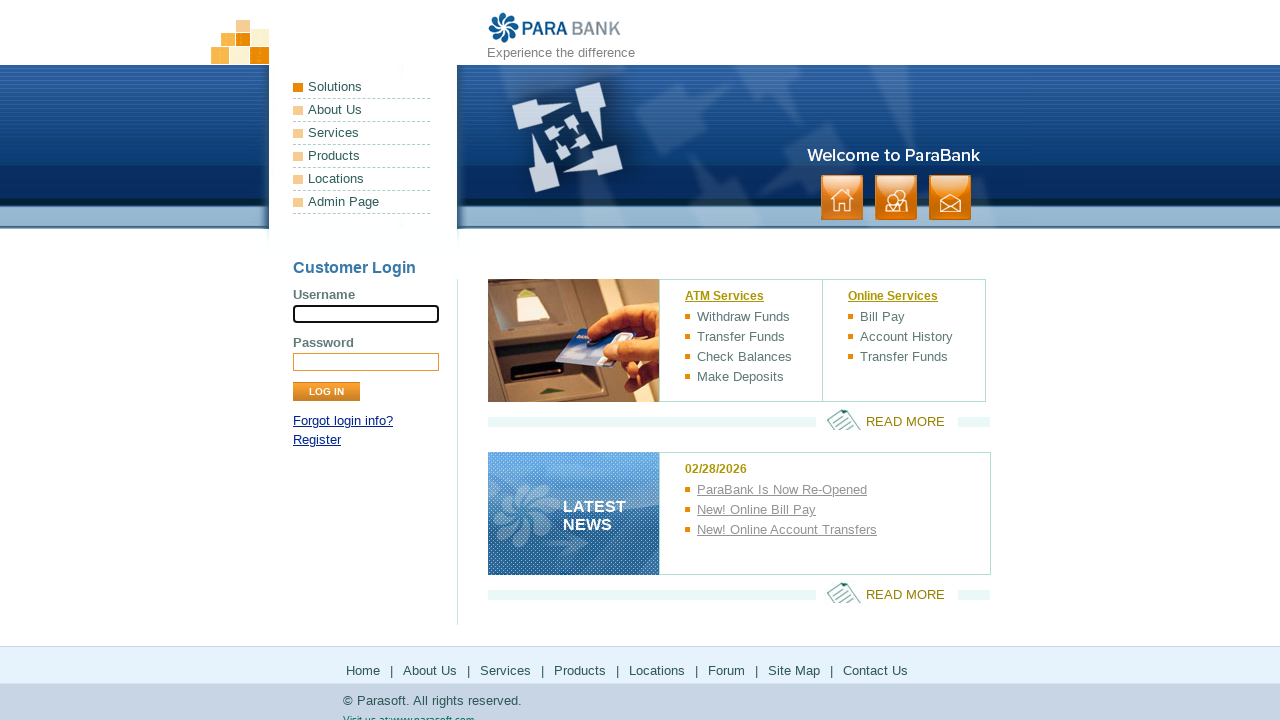

Clicked Services link on ParaBank homepage at (362, 133) on text=Services
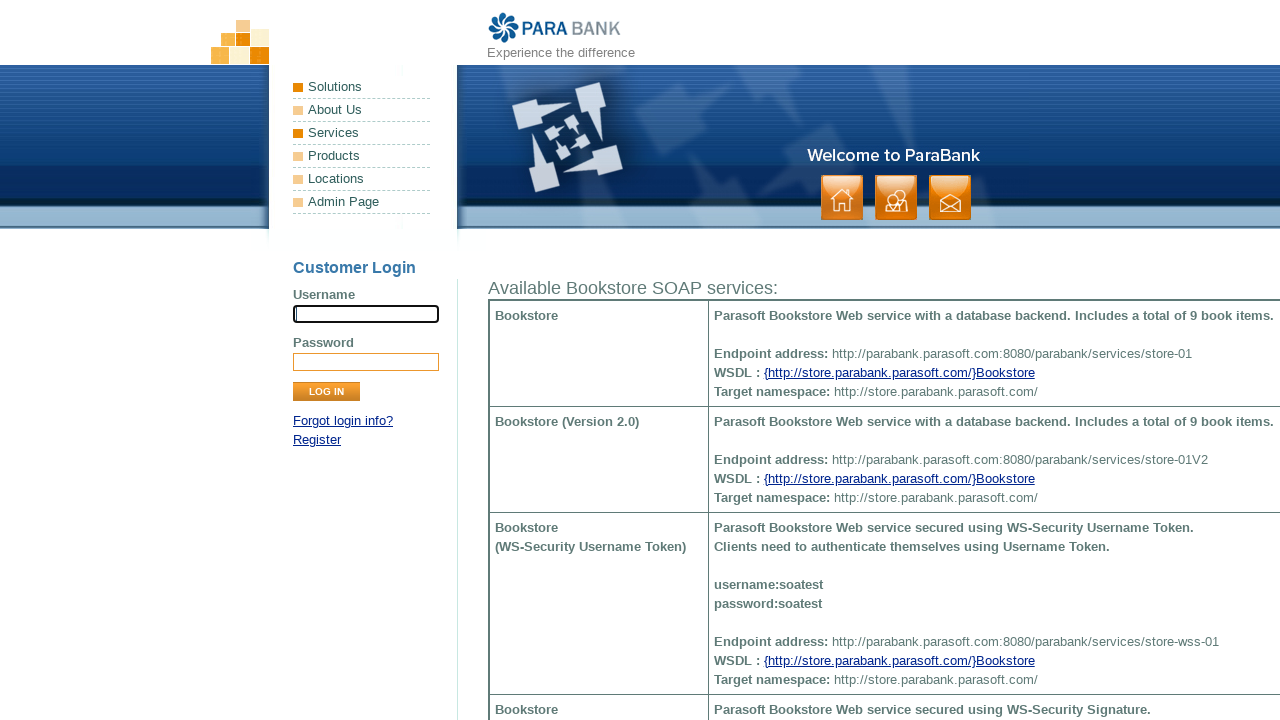

Navigation to Services page completed and network idle
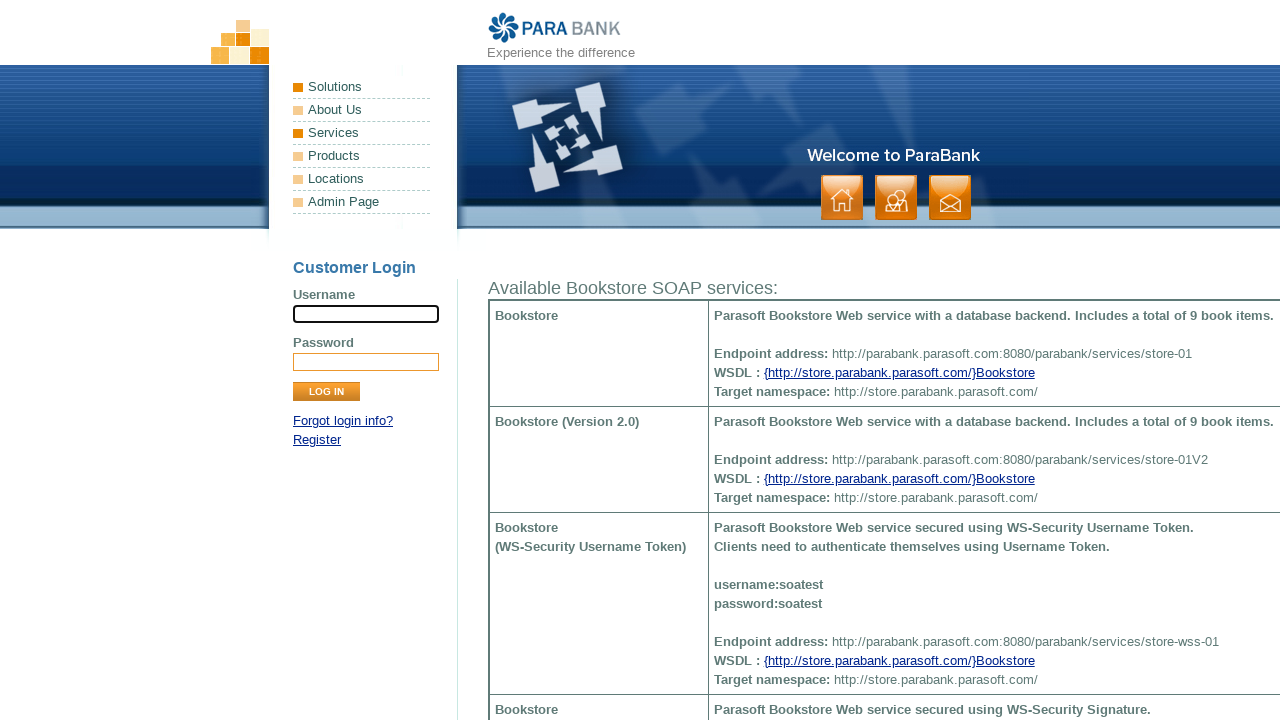

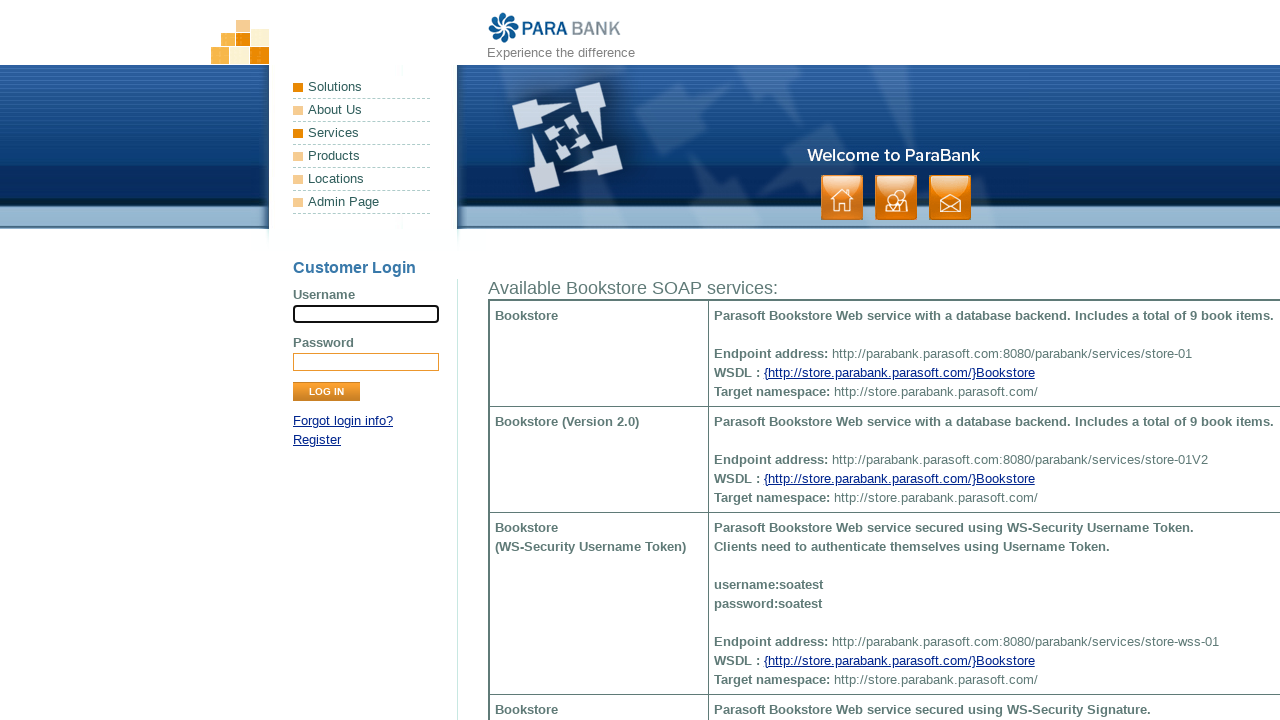